Tests a login form by entering credentials and submitting the form to verify the confirmation message appears

Starting URL: https://training-support.net/webelements/login-form/

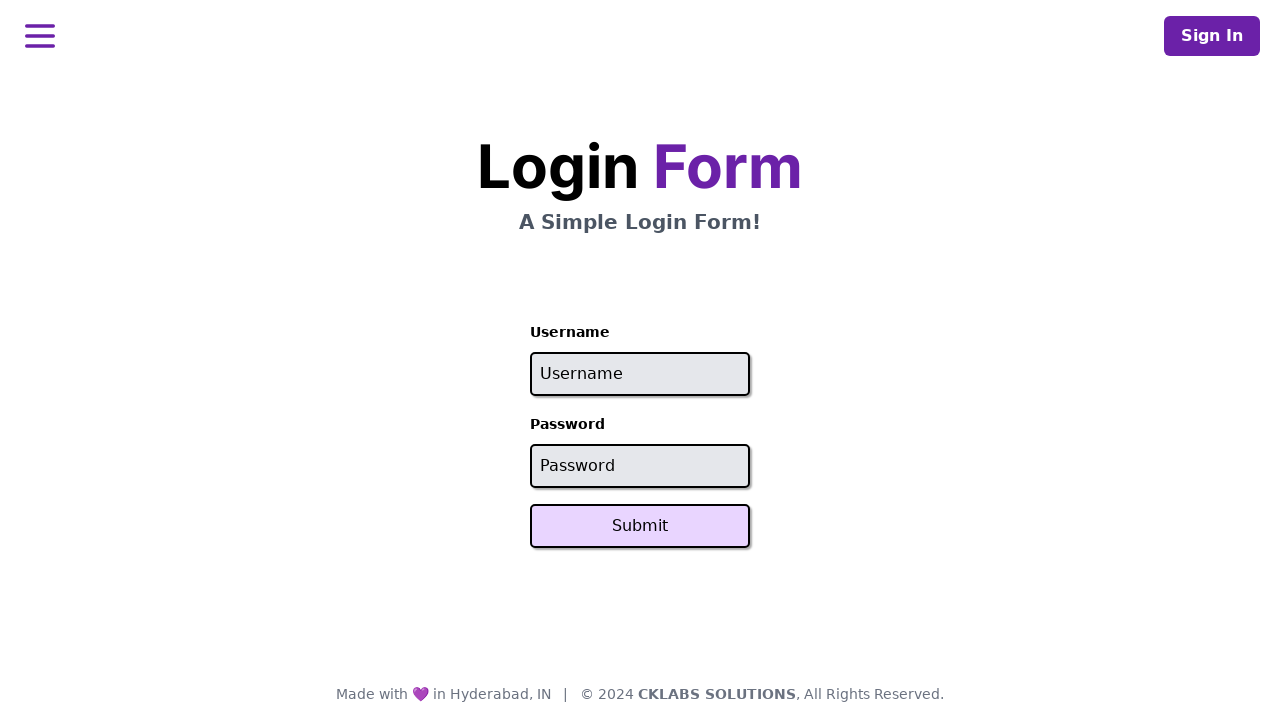

Filled username field with 'admin' on #username
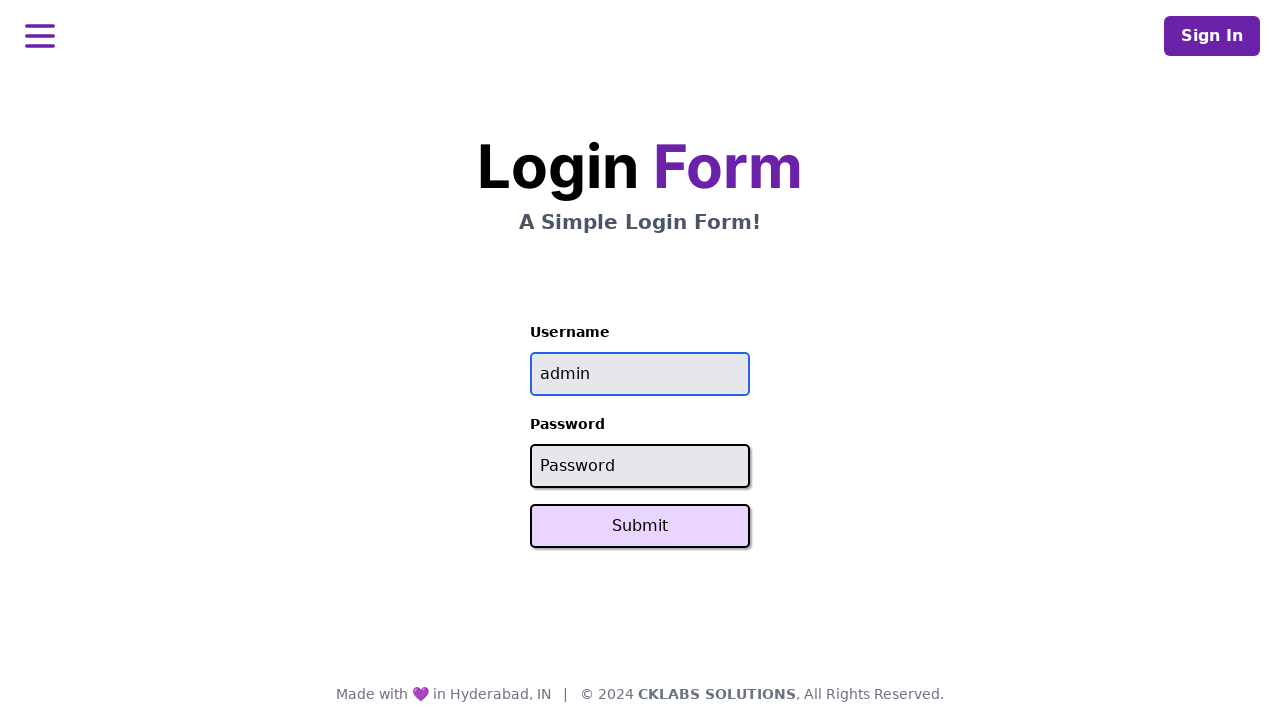

Filled password field with 'password' on #password
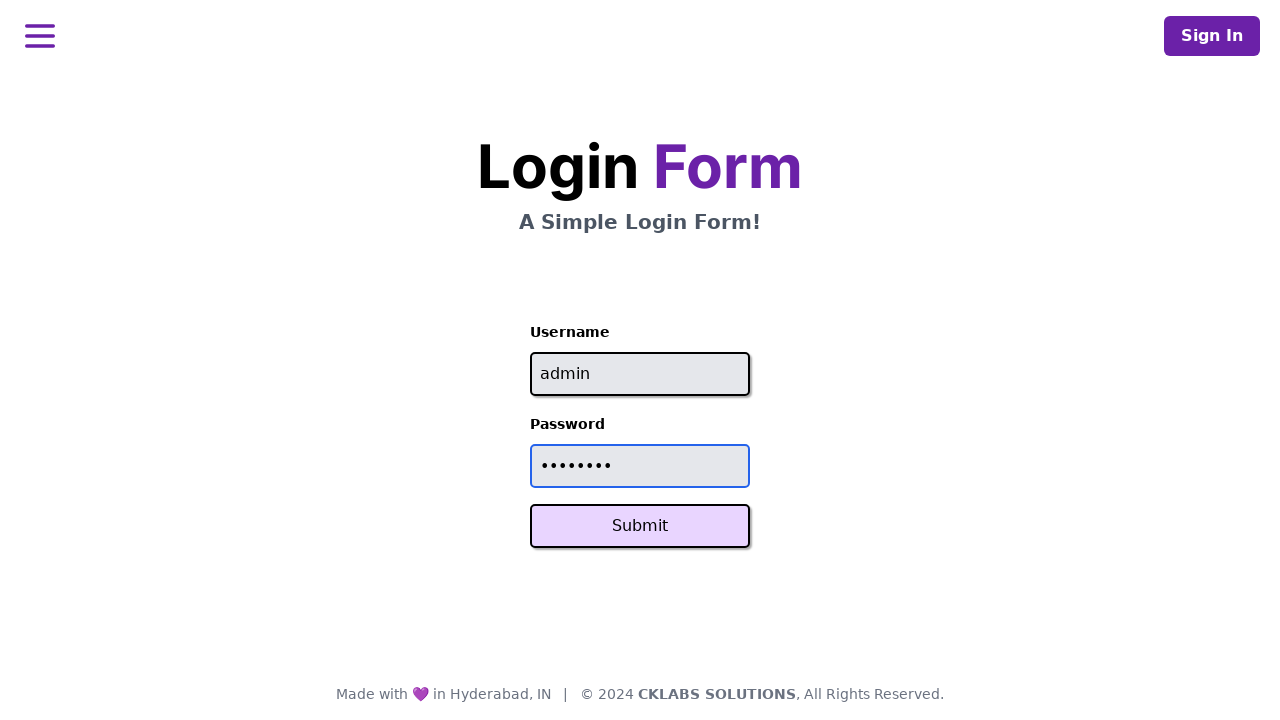

Clicked the Submit button to submit login form at (640, 526) on xpath=//button[text()='Submit']
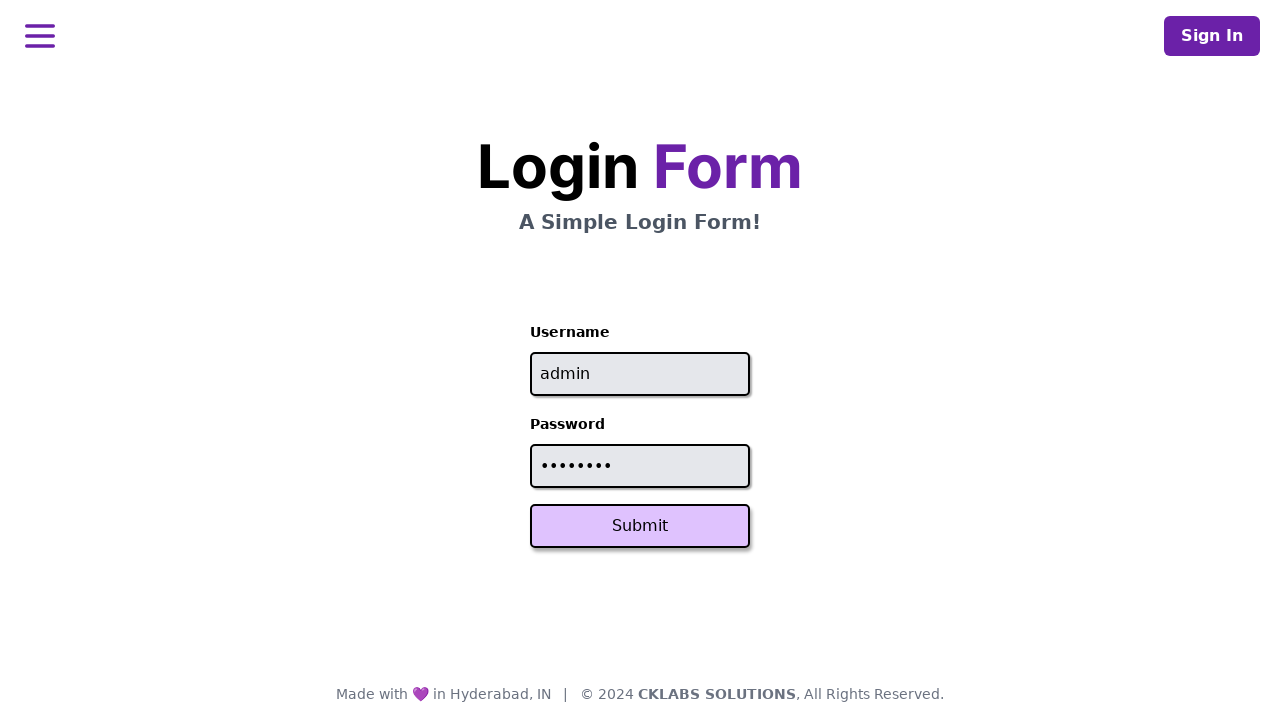

Confirmation message appeared on page
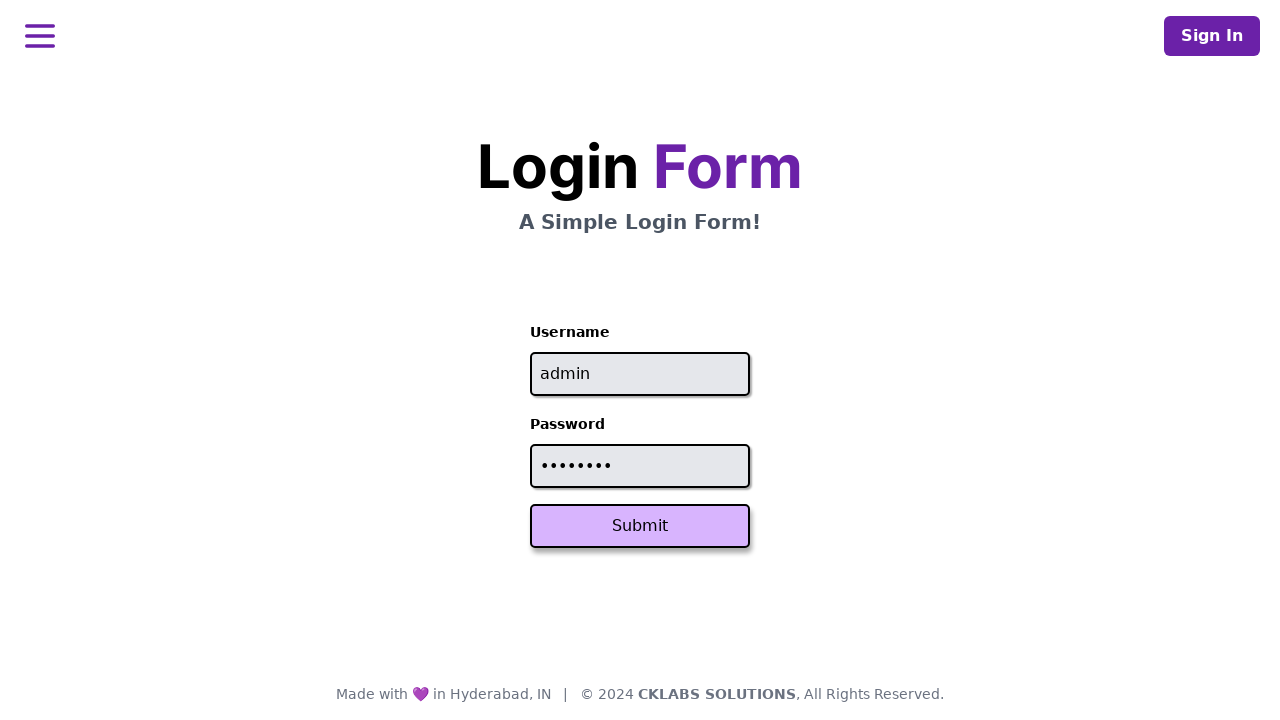

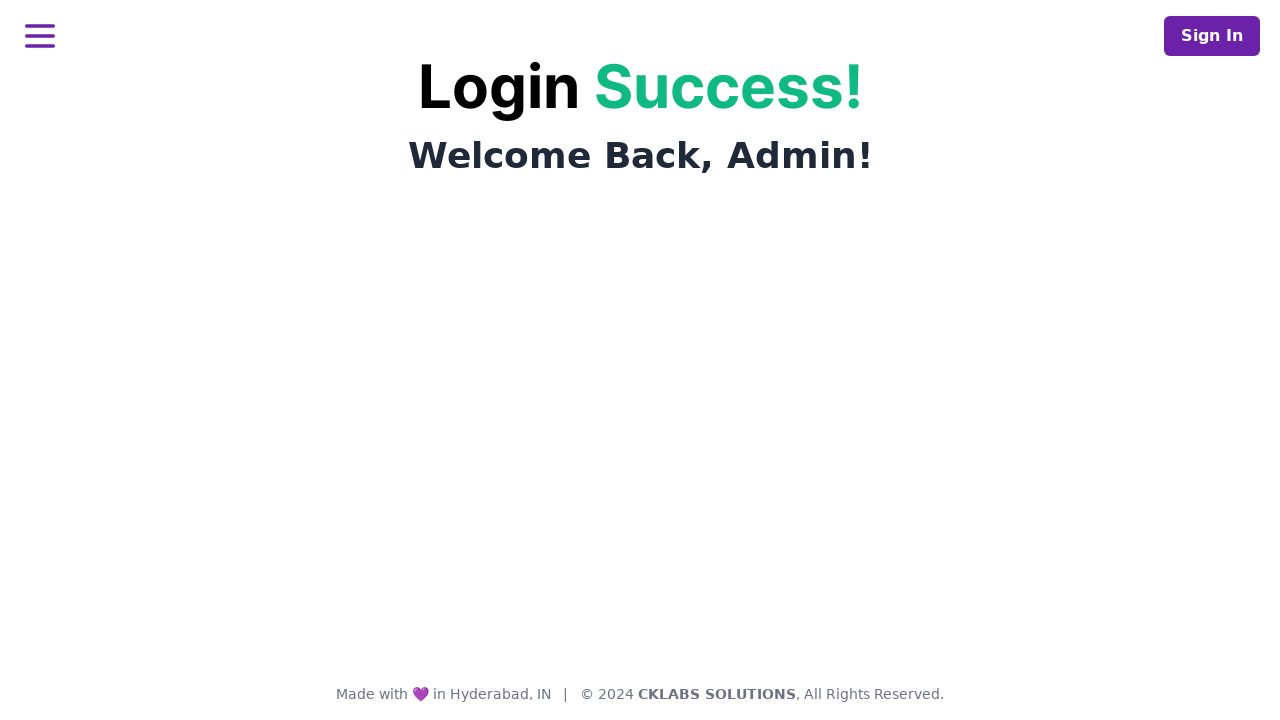